Tests scrolling functionality by navigating to the Selenium website and scrolling down to the News section element

Starting URL: https://www.selenium.dev/

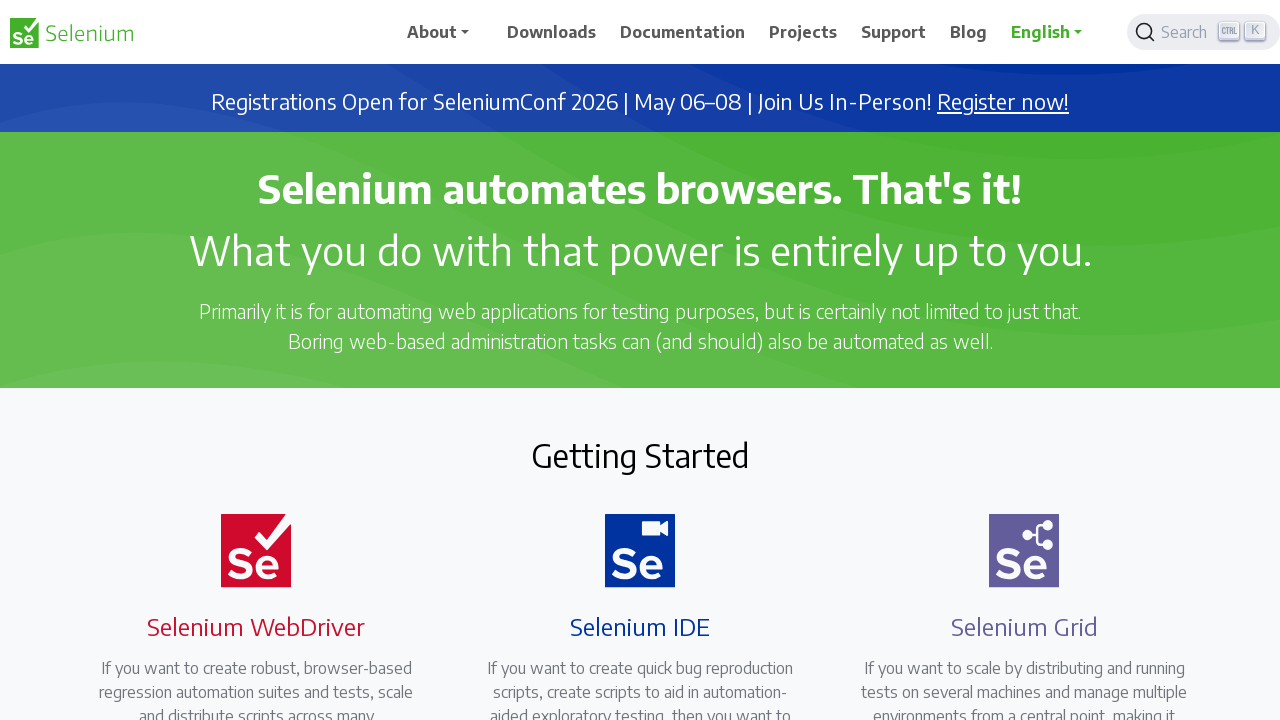

Waited for News element to be present
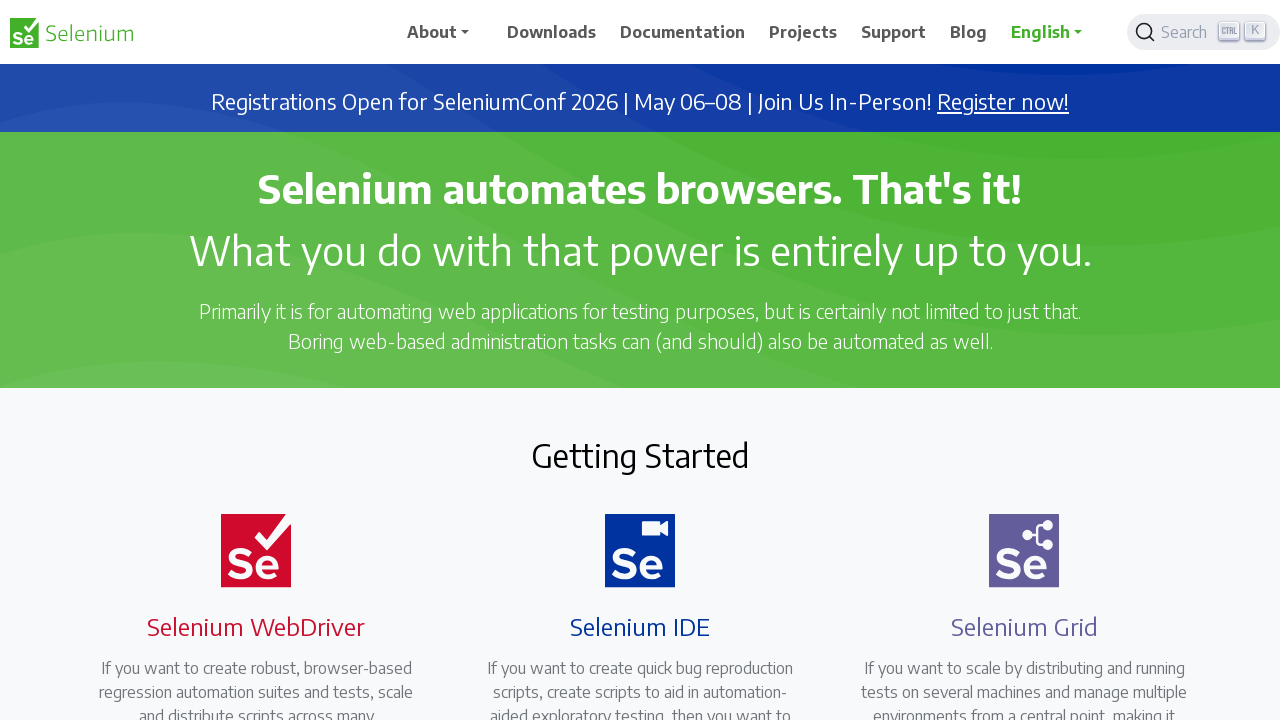

Scrolled News element into view
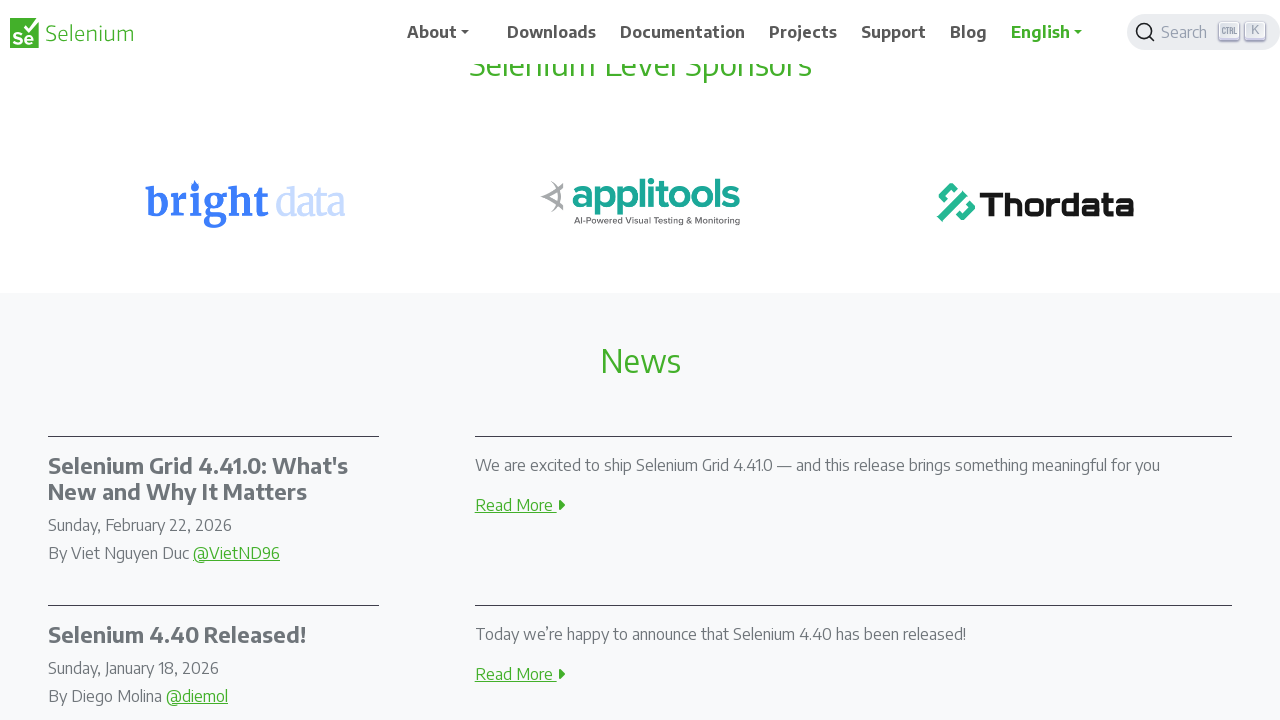

Waited 1 second for scroll animation to complete
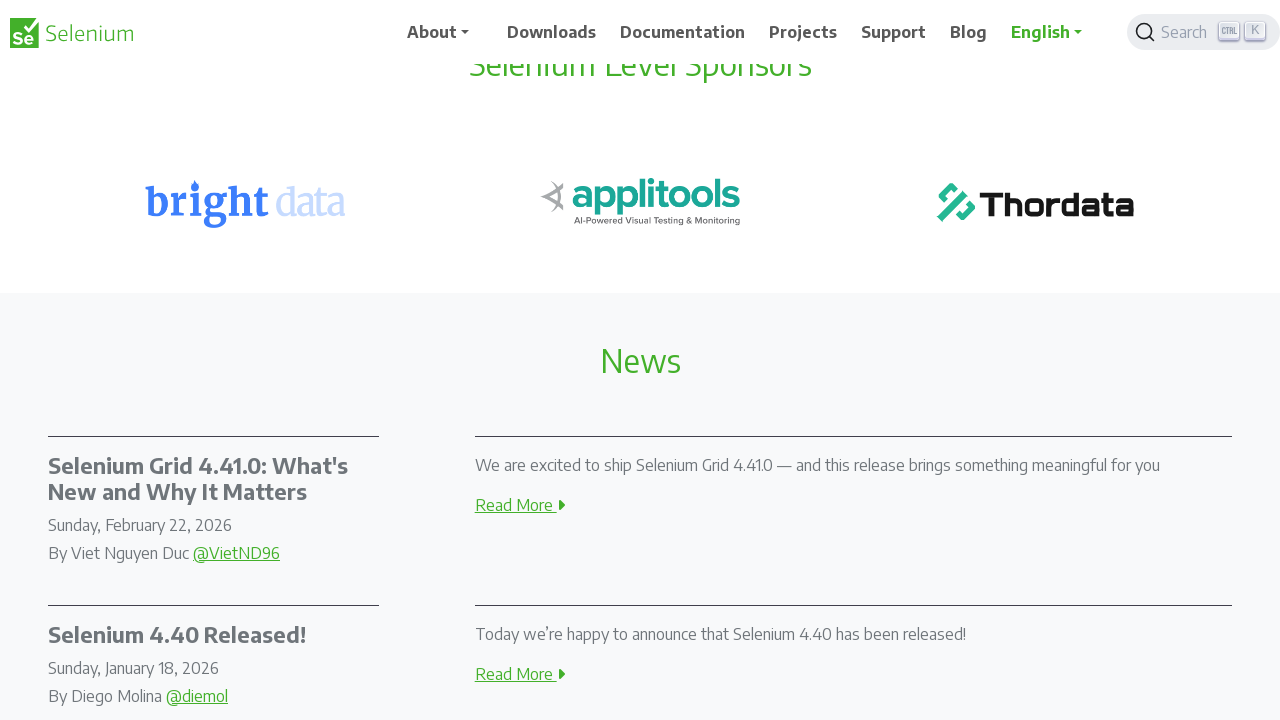

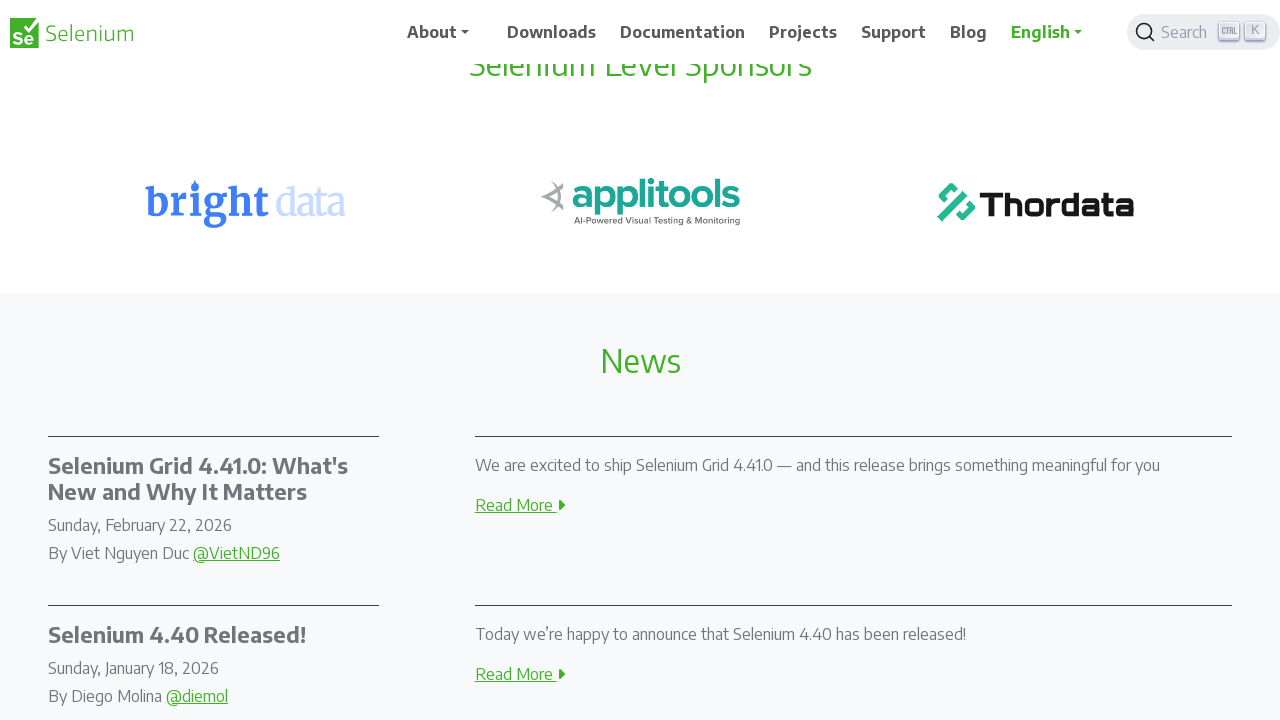